Tests that the Clear completed button displays the correct text when items are completed

Starting URL: https://demo.playwright.dev/todomvc

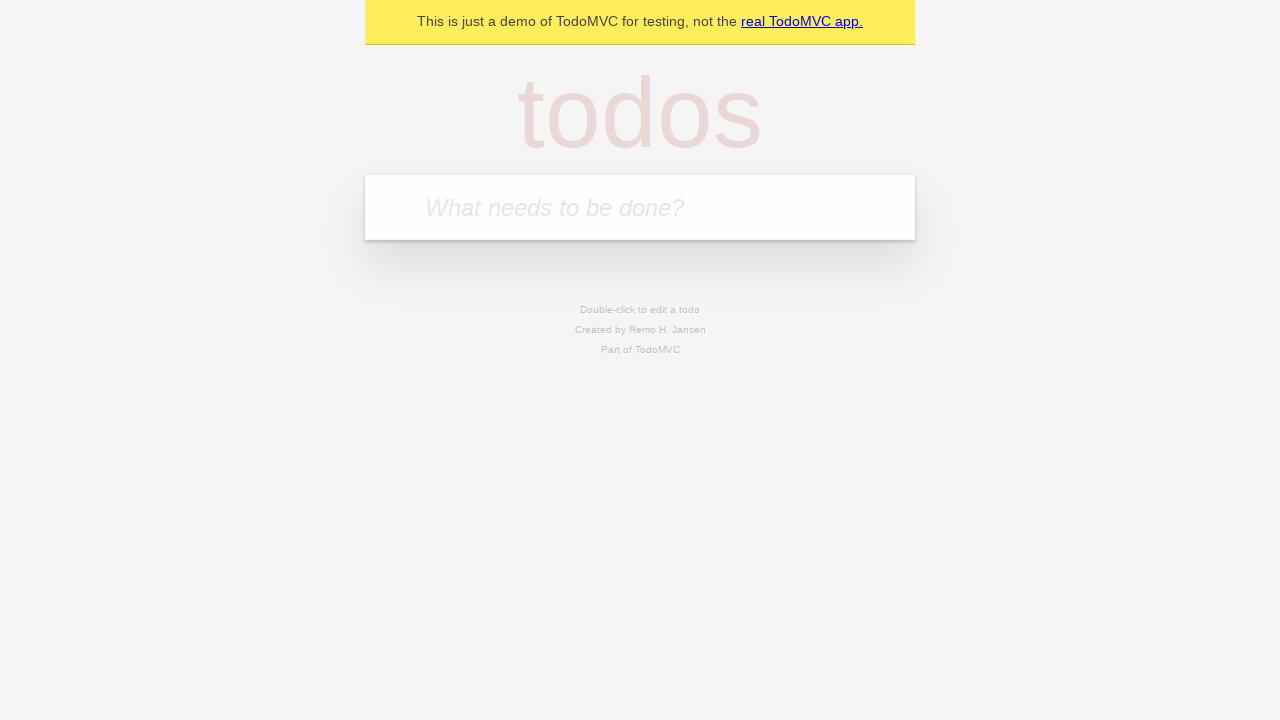

Filled input field with 'buy some cheese' on internal:attr=[placeholder="What needs to be done?"i]
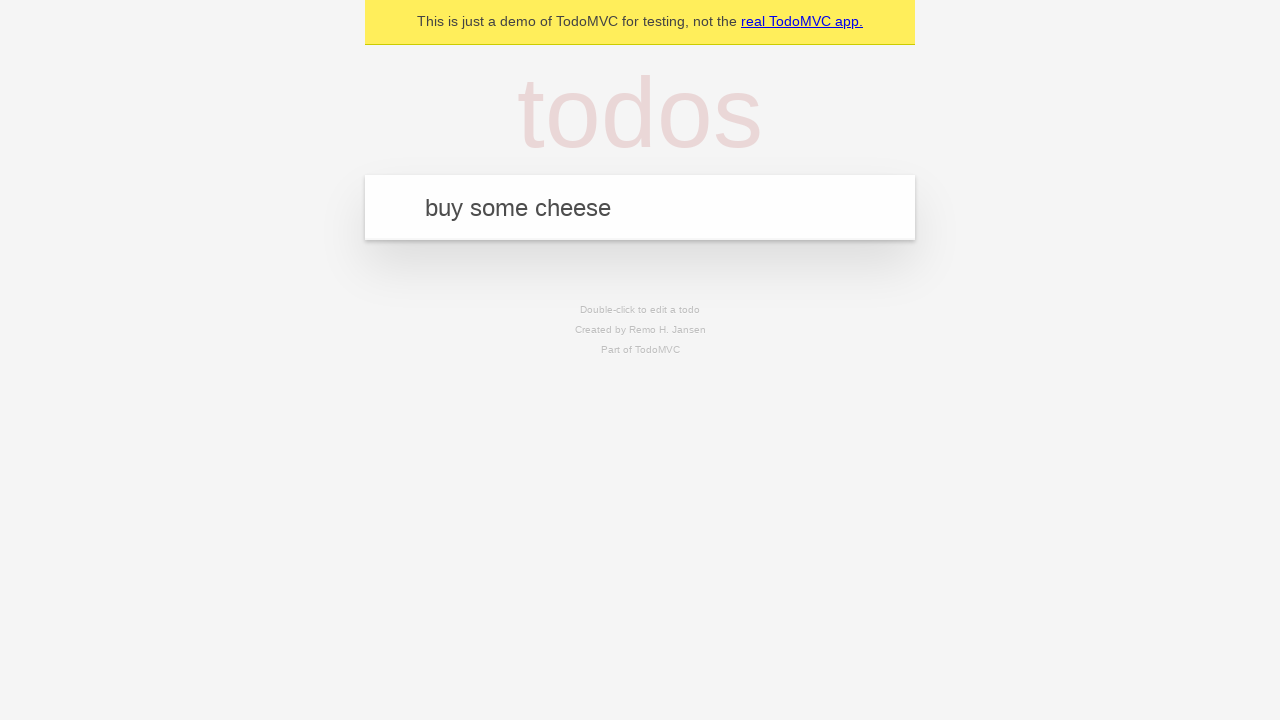

Pressed Enter to add first todo item on internal:attr=[placeholder="What needs to be done?"i]
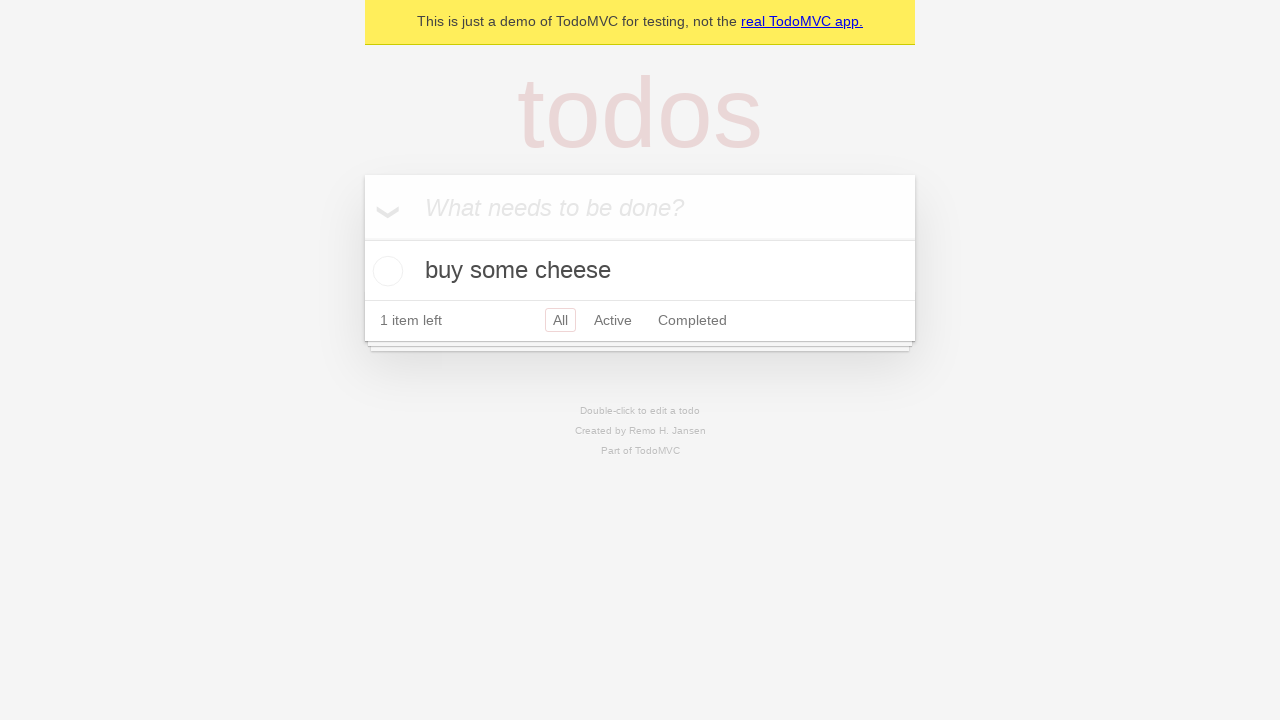

Filled input field with 'feed the cat' on internal:attr=[placeholder="What needs to be done?"i]
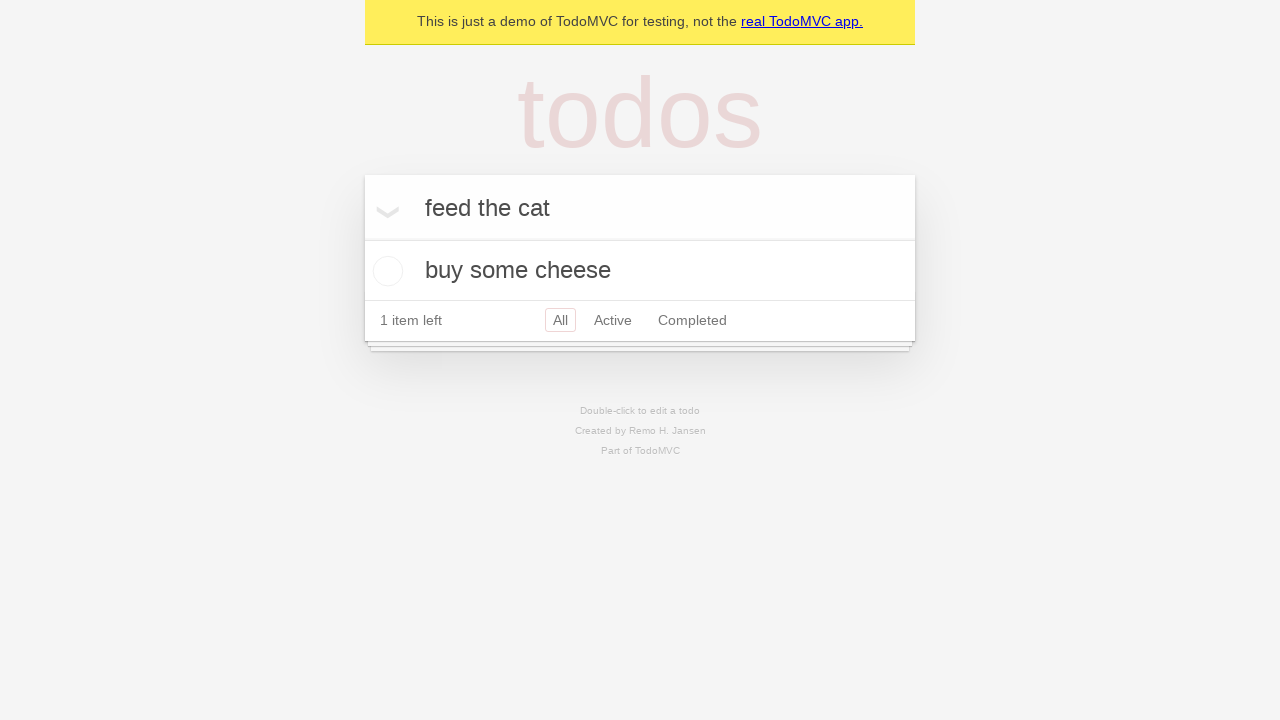

Pressed Enter to add second todo item on internal:attr=[placeholder="What needs to be done?"i]
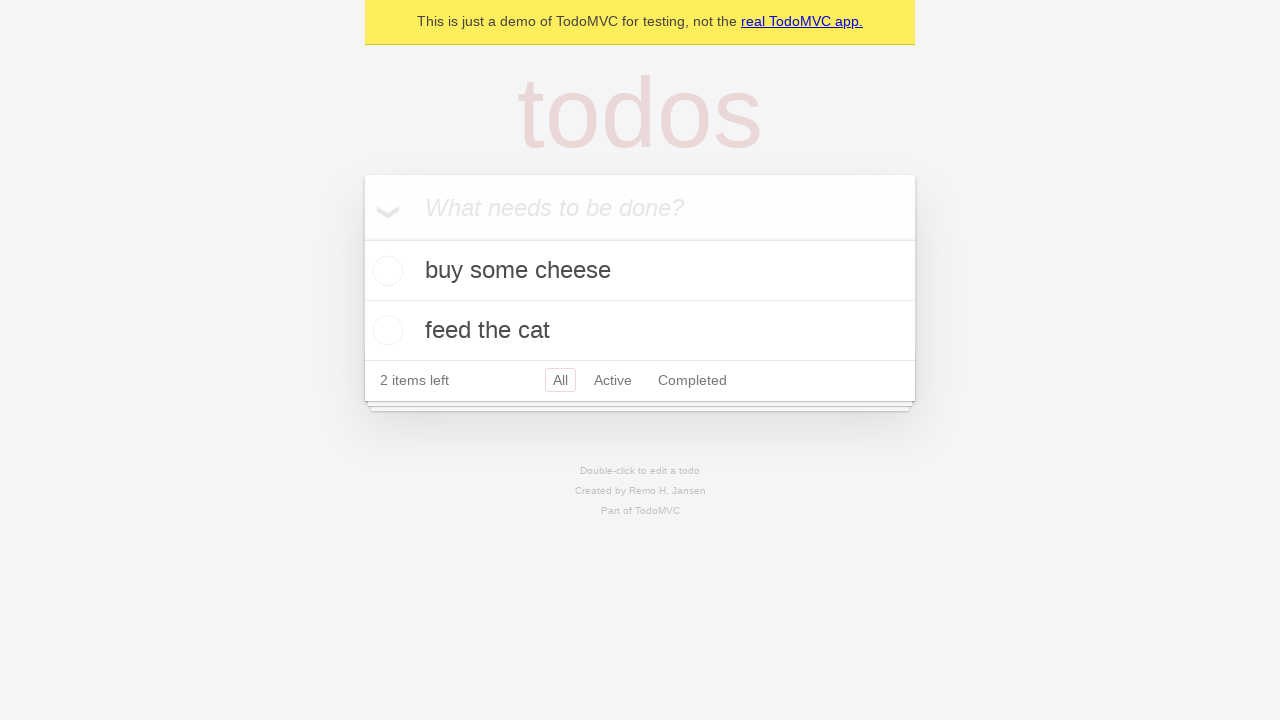

Filled input field with 'book a doctors appointment' on internal:attr=[placeholder="What needs to be done?"i]
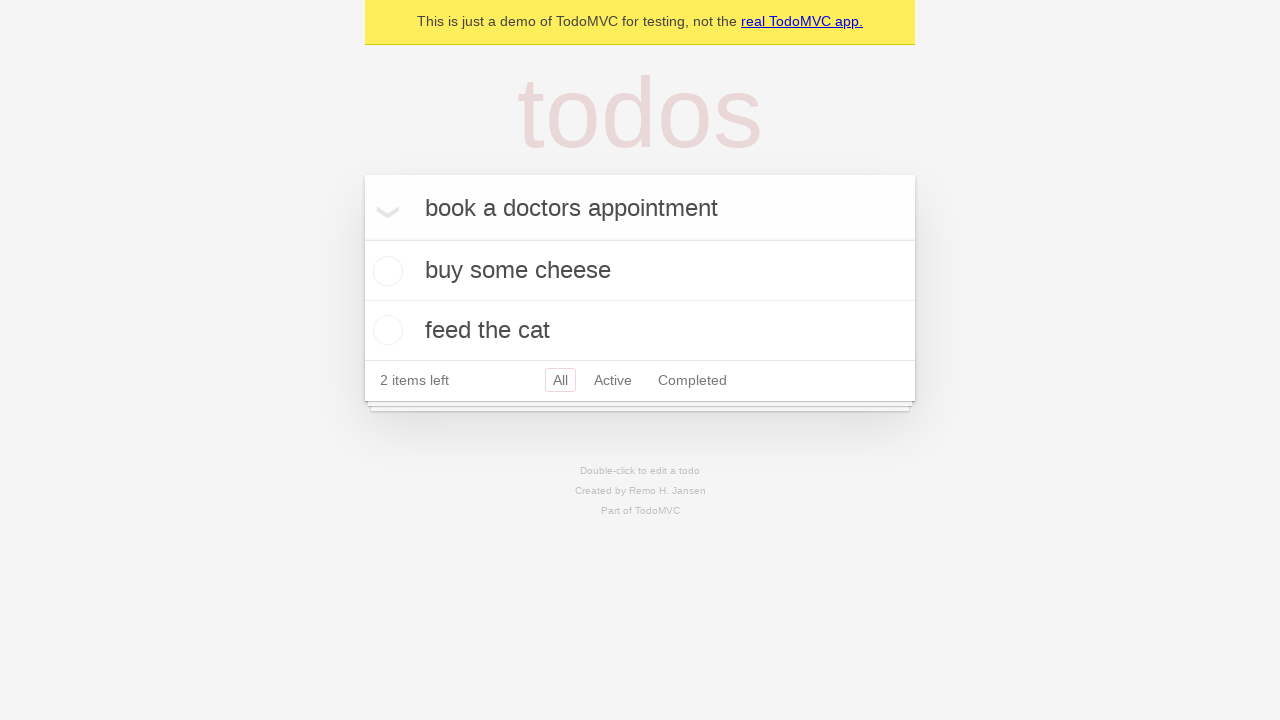

Pressed Enter to add third todo item on internal:attr=[placeholder="What needs to be done?"i]
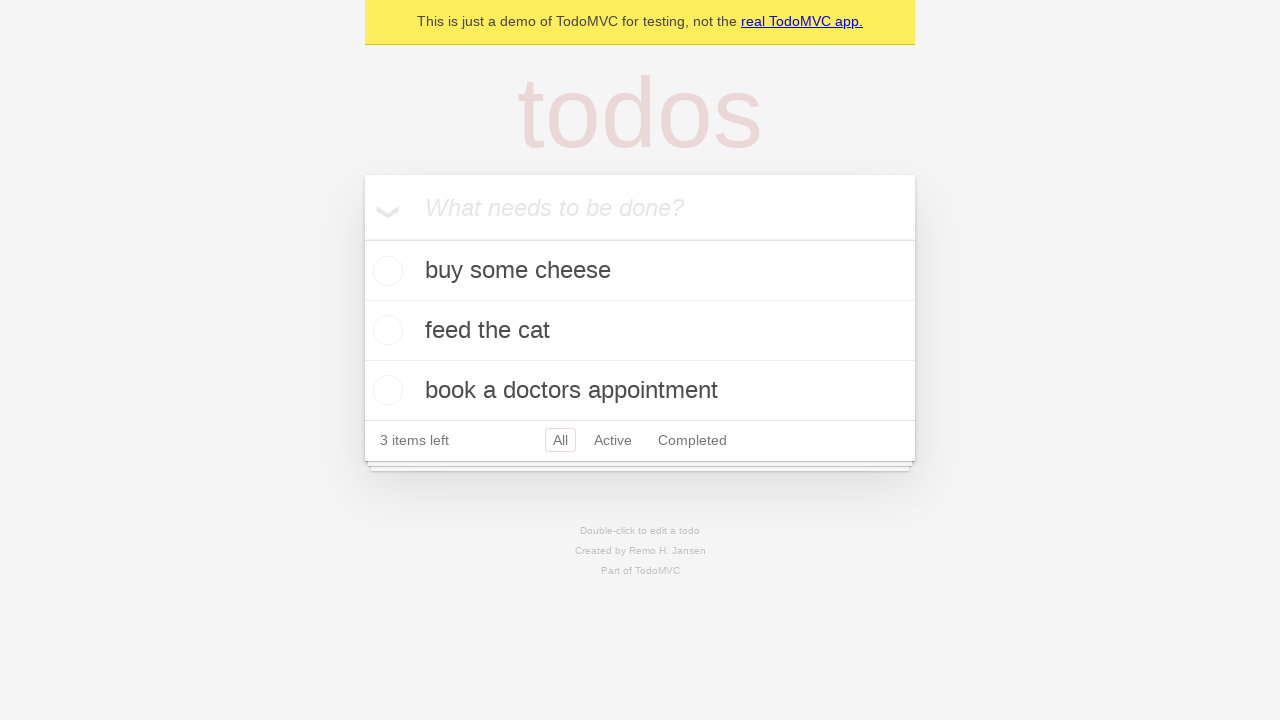

Checked the first todo item to mark it as completed at (385, 271) on .todo-list li .toggle >> nth=0
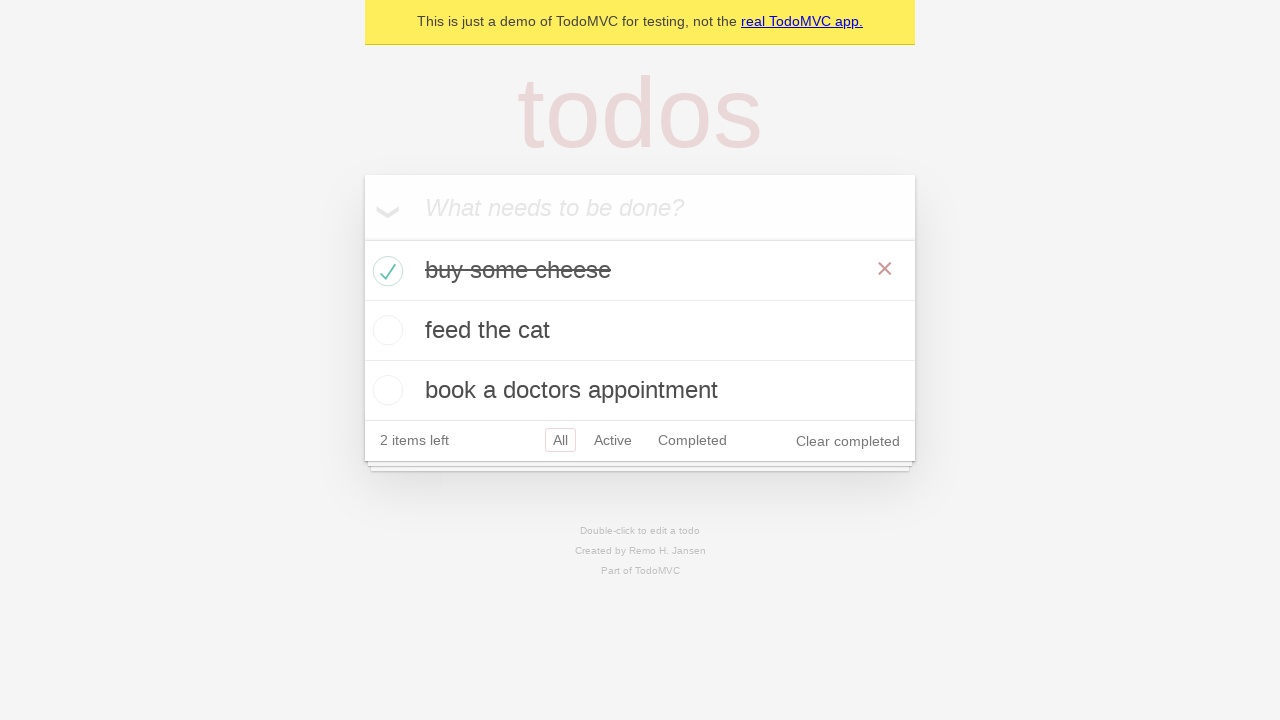

Clear completed button appeared after completing a todo
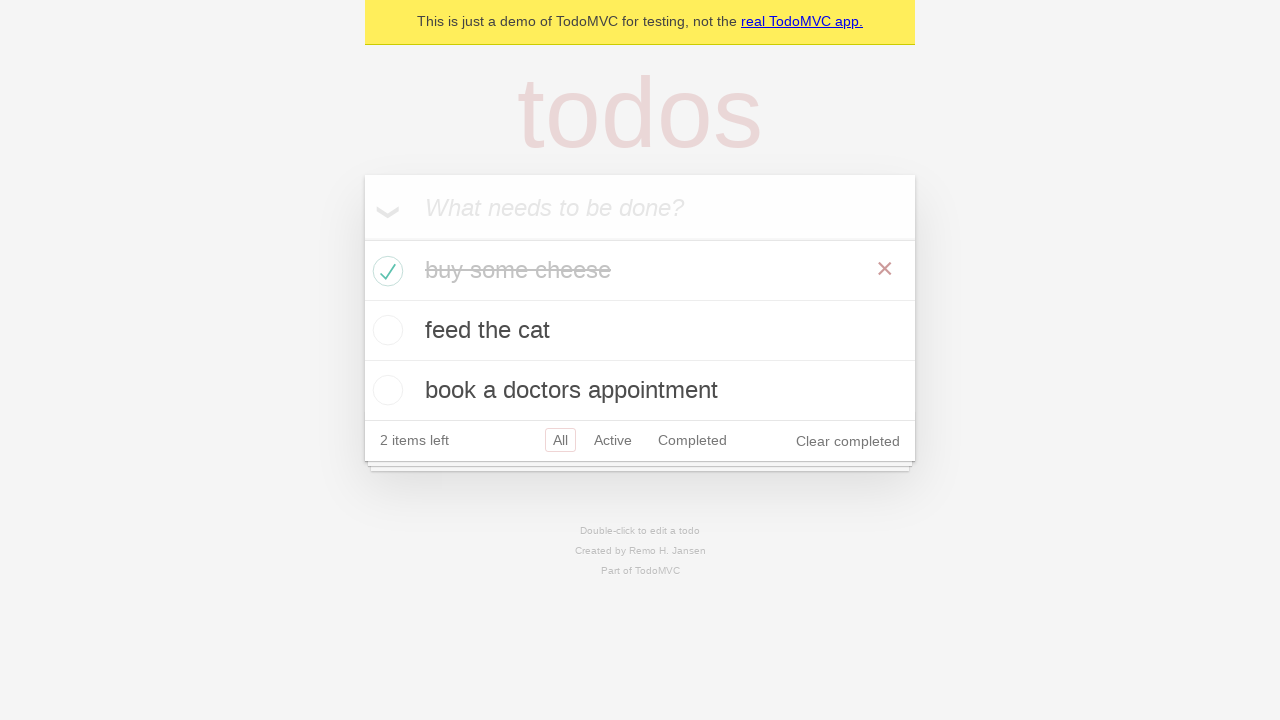

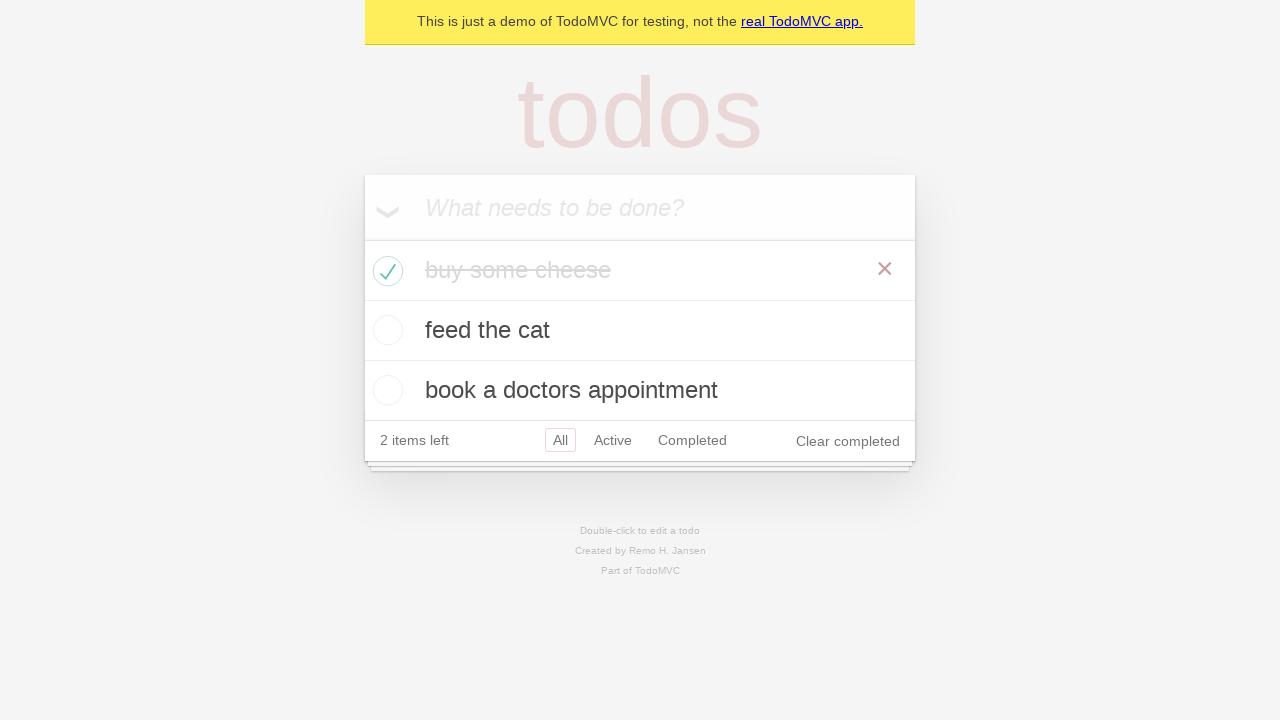